Tests a registration form by filling in first name, last name, and email fields using different selectors, then submitting and verifying successful registration

Starting URL: http://suninjuly.github.io/registration2.html

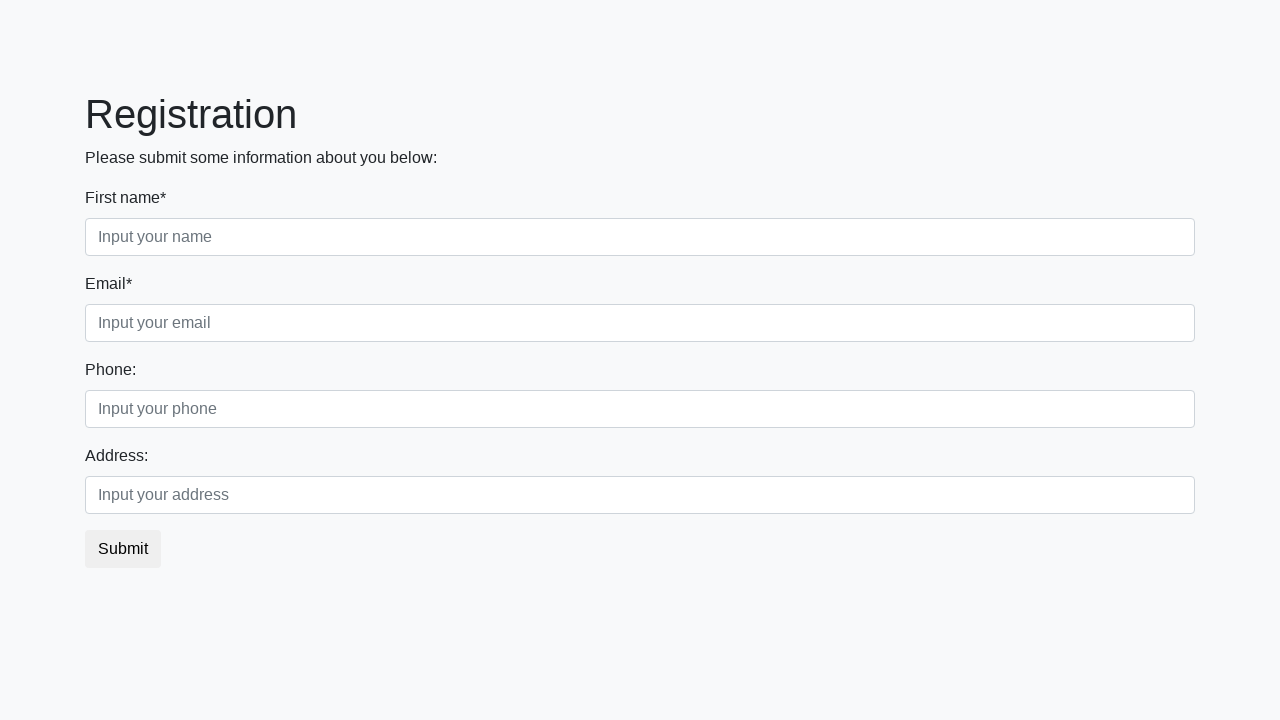

Filled first name field with 'Jaikhun' on .form-control.first
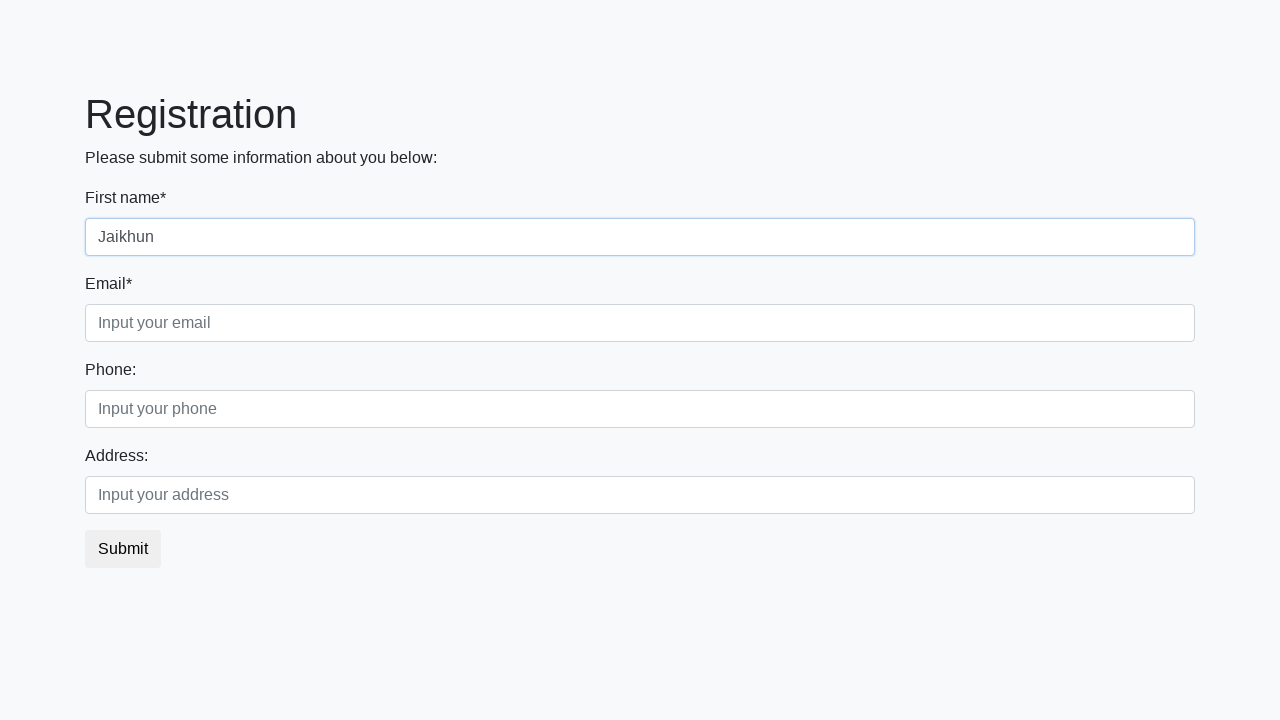

Filled last name field with 'Jaikhun' on .form-group.second_class input
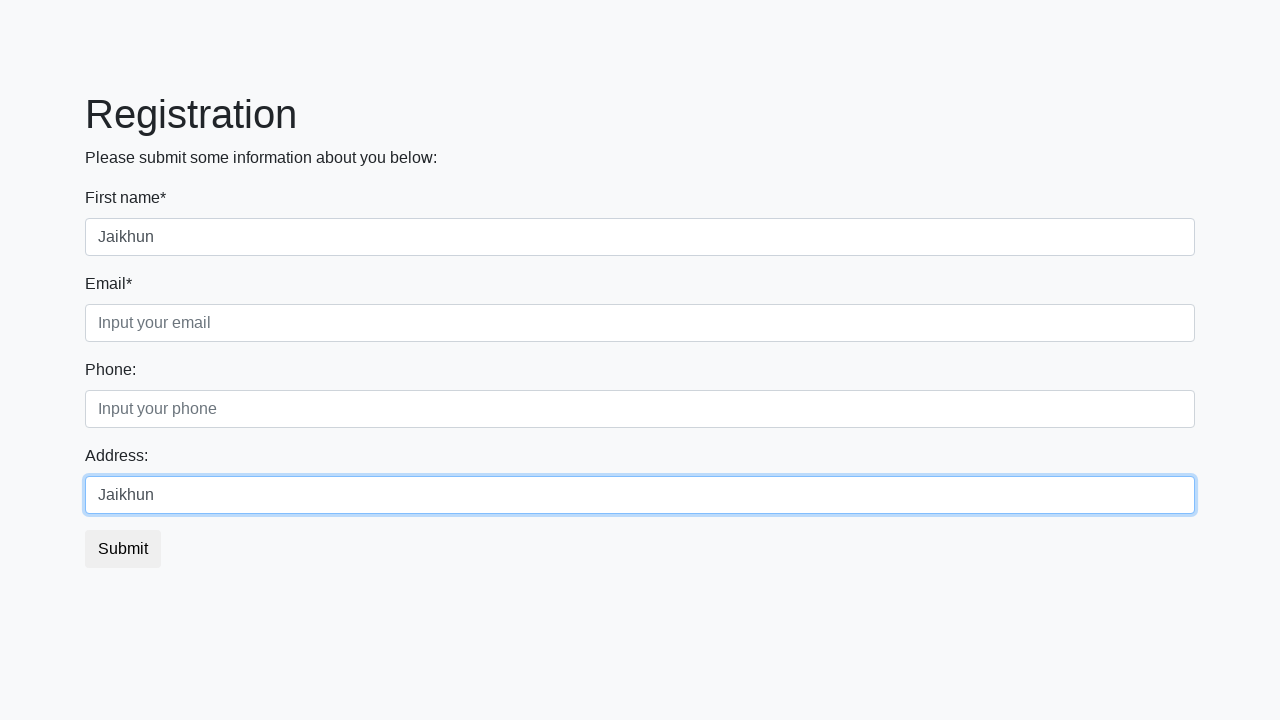

Filled email field with 'Jaikhun@mail.ru' on .form-group.third_class input
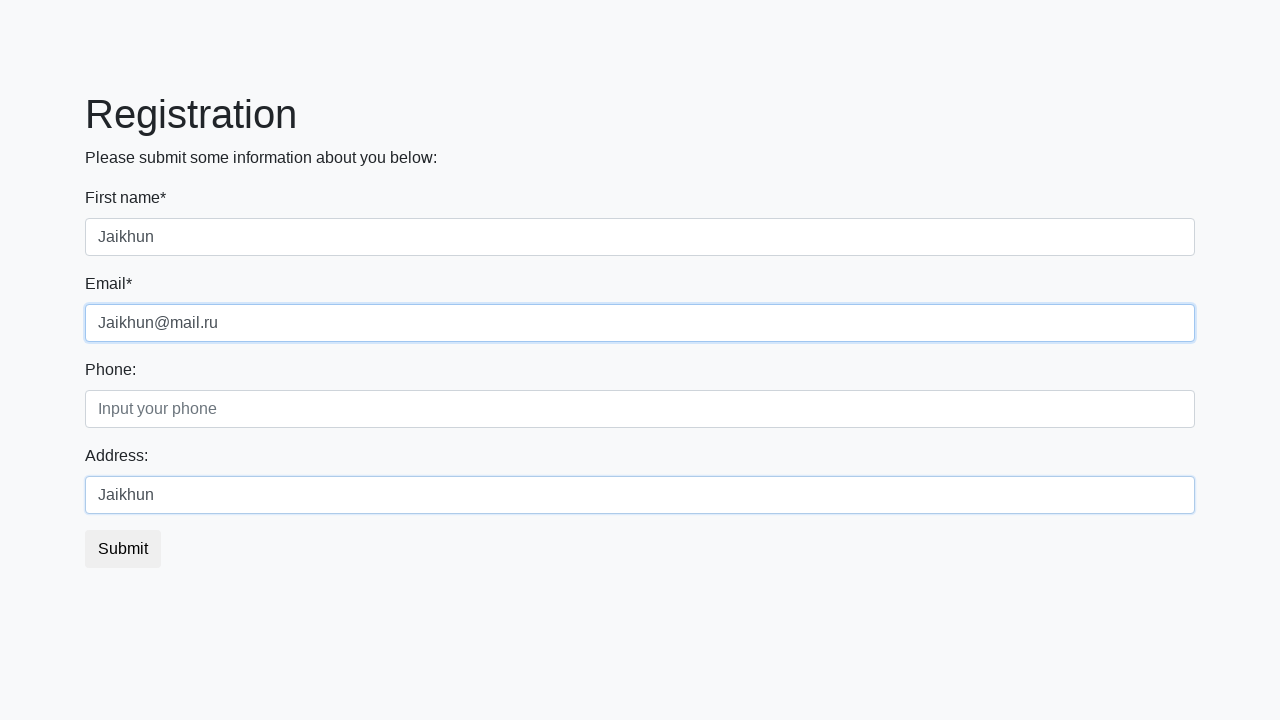

Clicked submit button to register at (123, 549) on button.btn
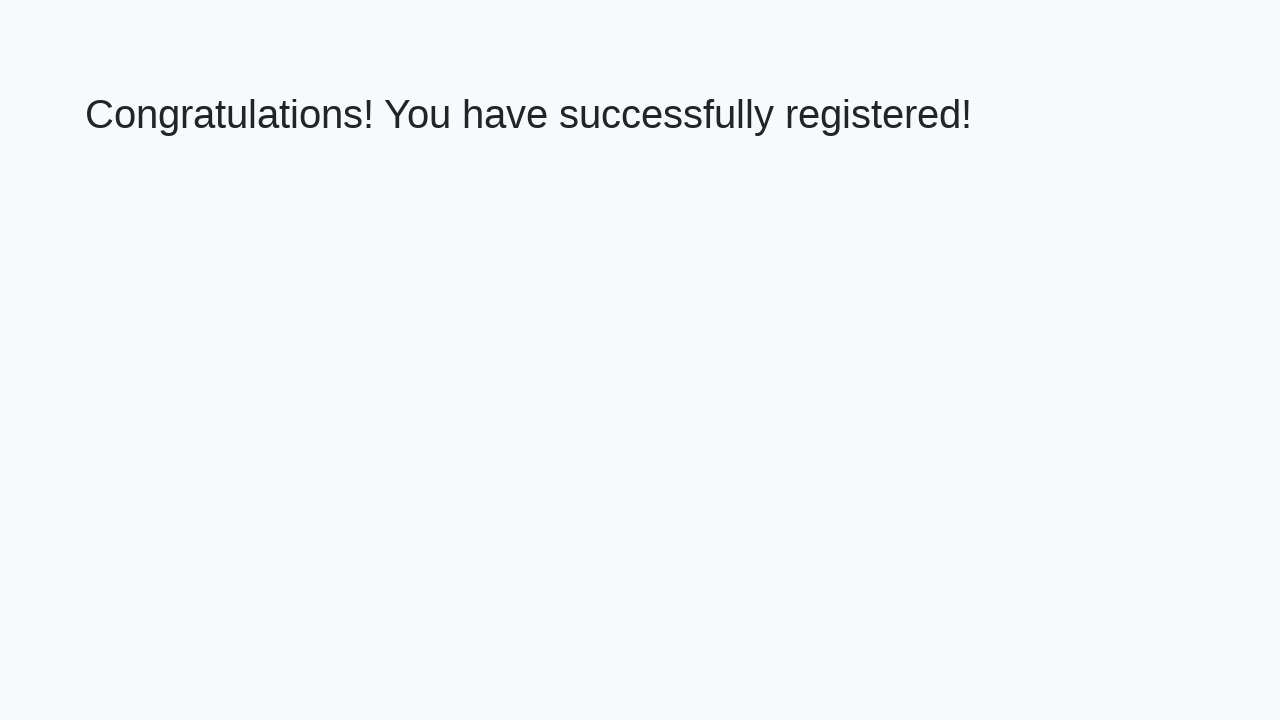

Success message element loaded
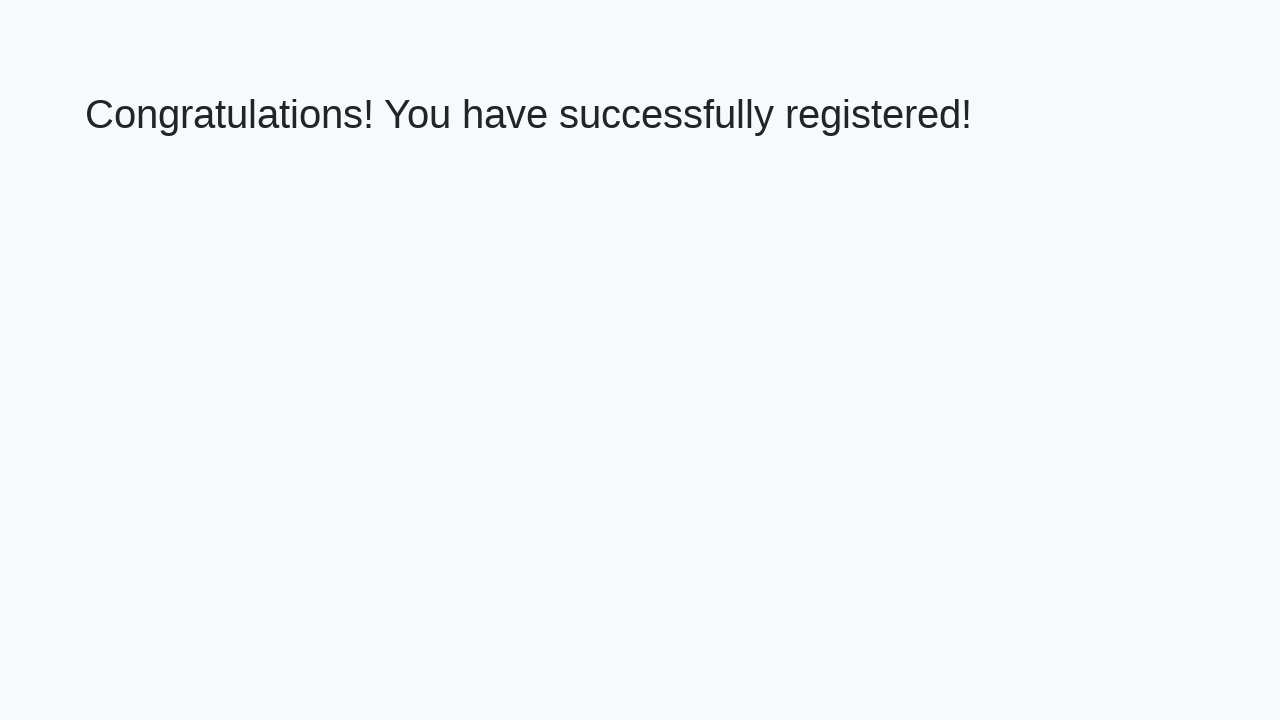

Retrieved success message text
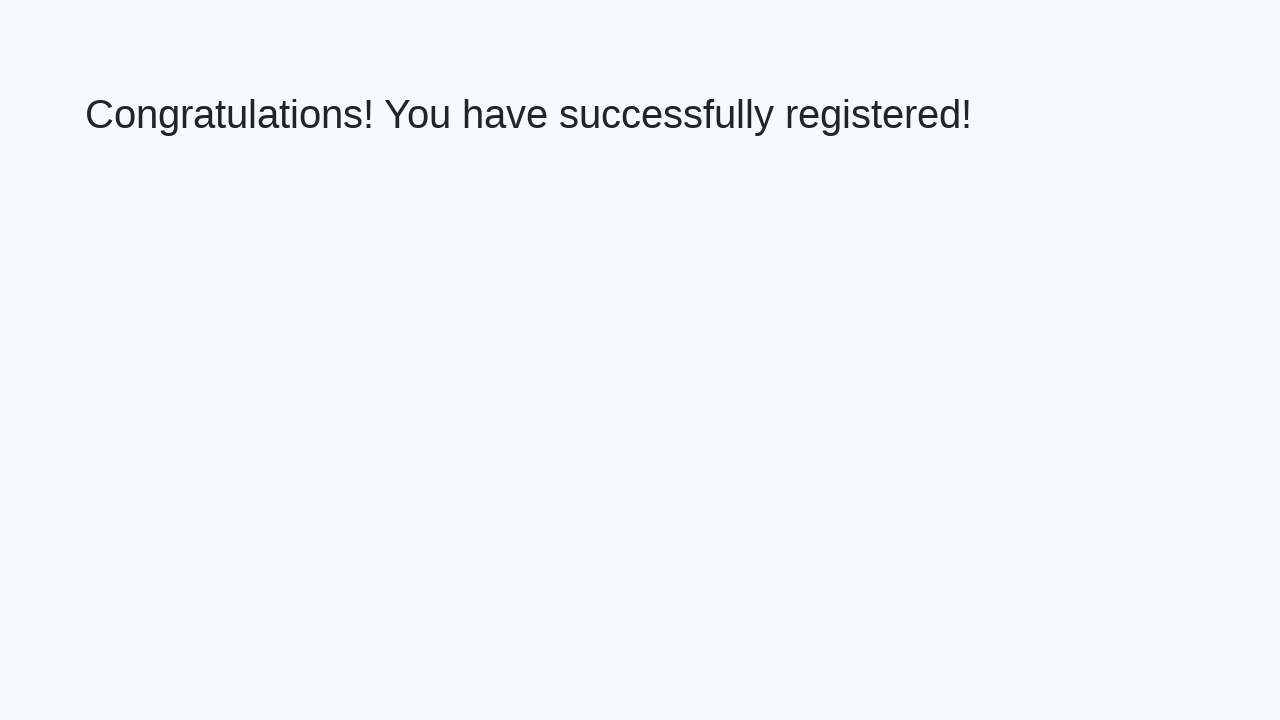

Verified success message: 'Congratulations! You have successfully registered!'
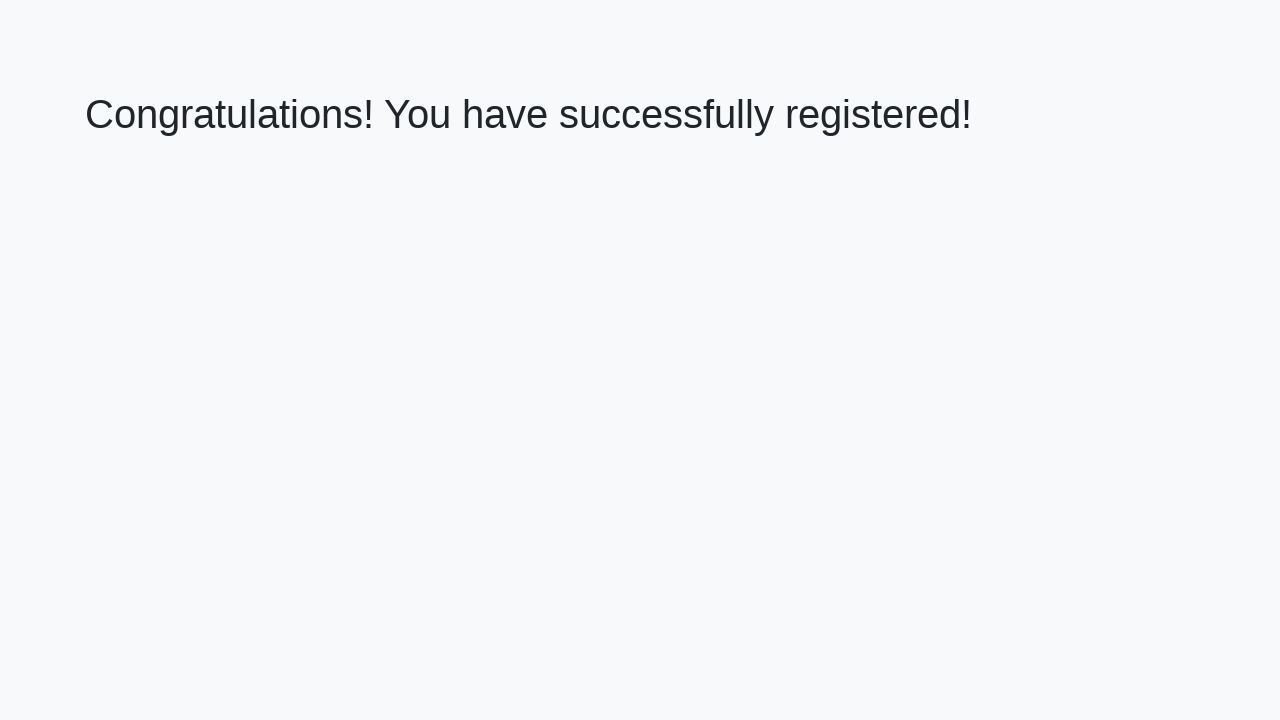

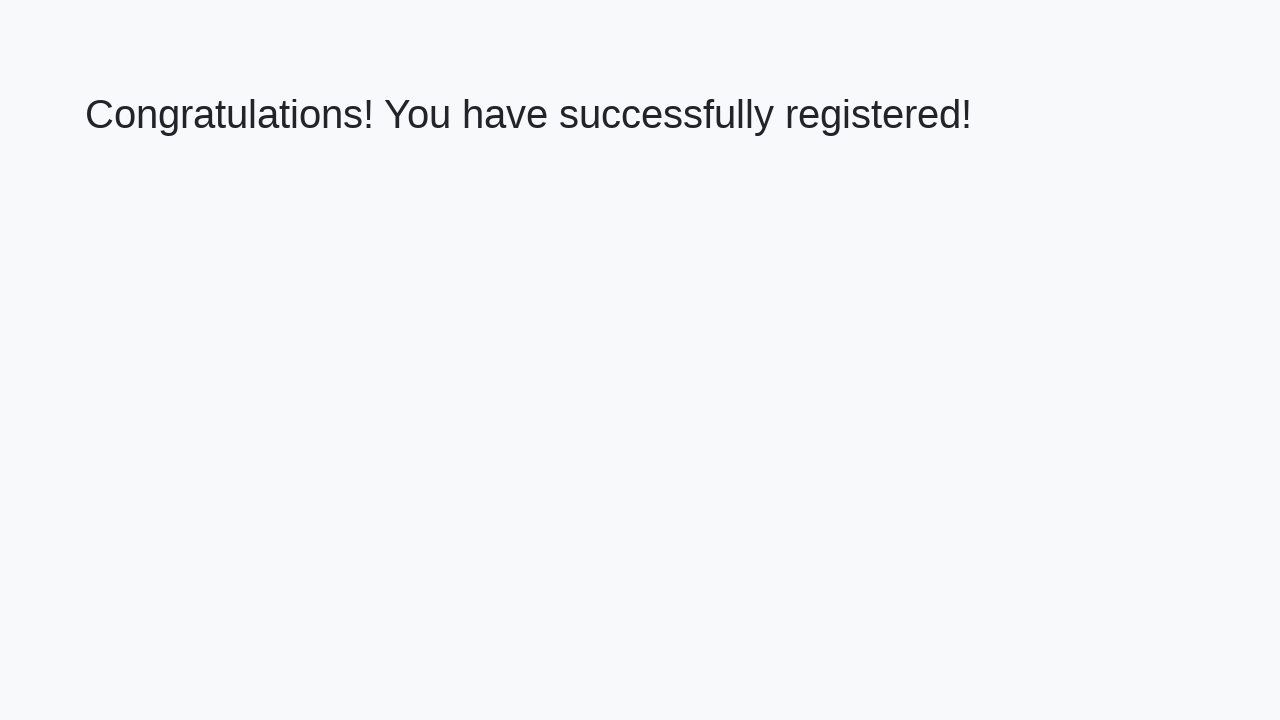